Tests navigation from login page to signup page by clicking the "New user? Signup" link and verifies that the signup page loads with 7 checkboxes

Starting URL: https://freelance-learn-automation.vercel.app/login

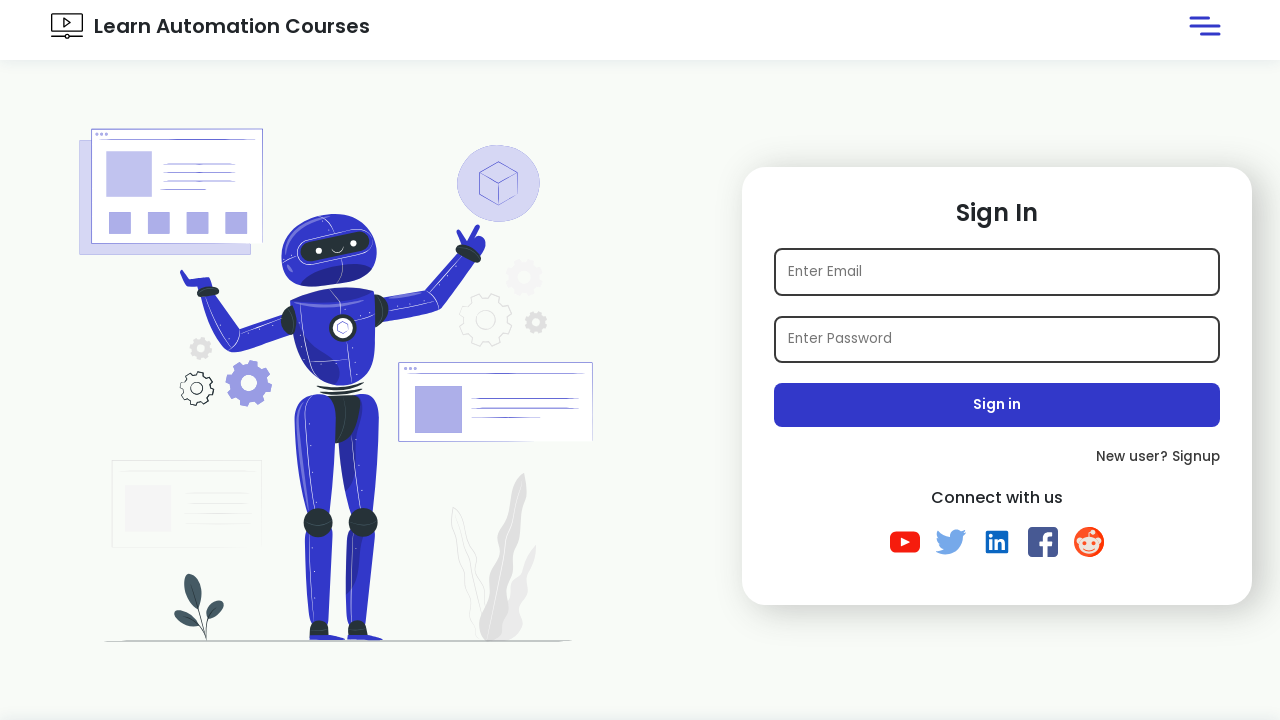

Clicked 'New user? Signup' link to navigate to signup page at (997, 457) on internal:text="New user? Signup"i
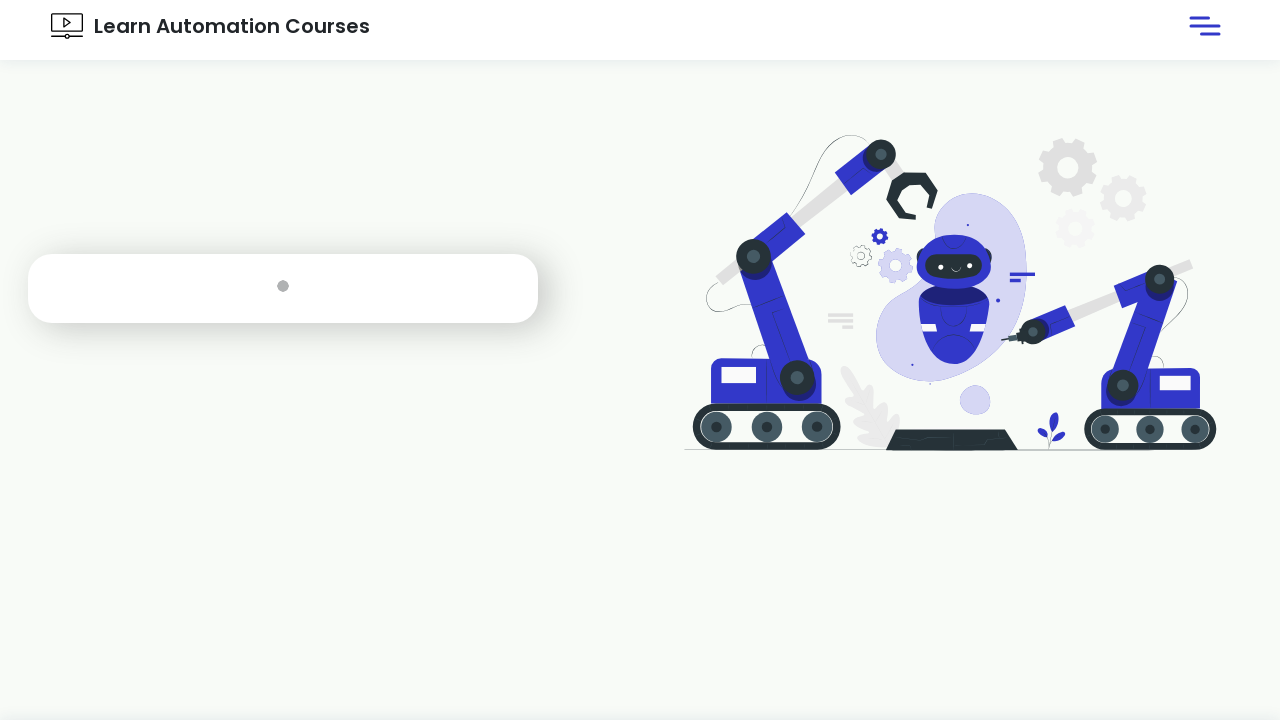

Waited for signup page to fully load (networkidle state)
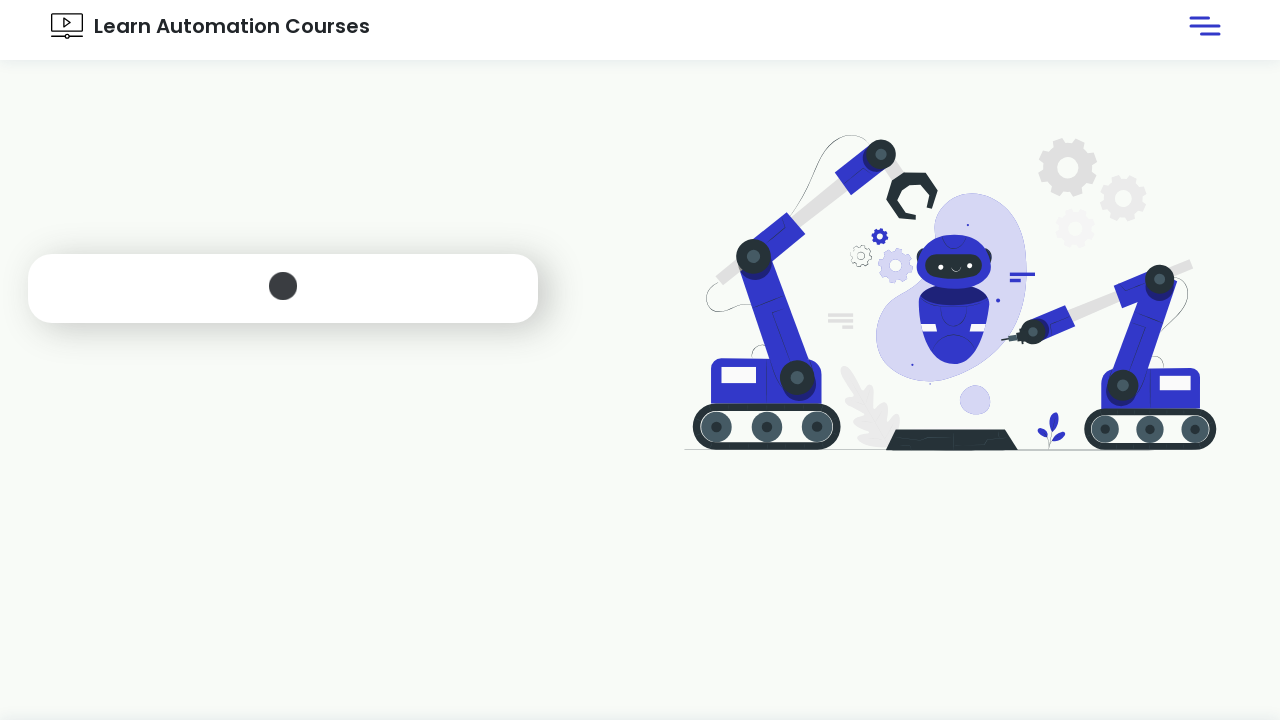

Verified that checkboxes are present on the signup page
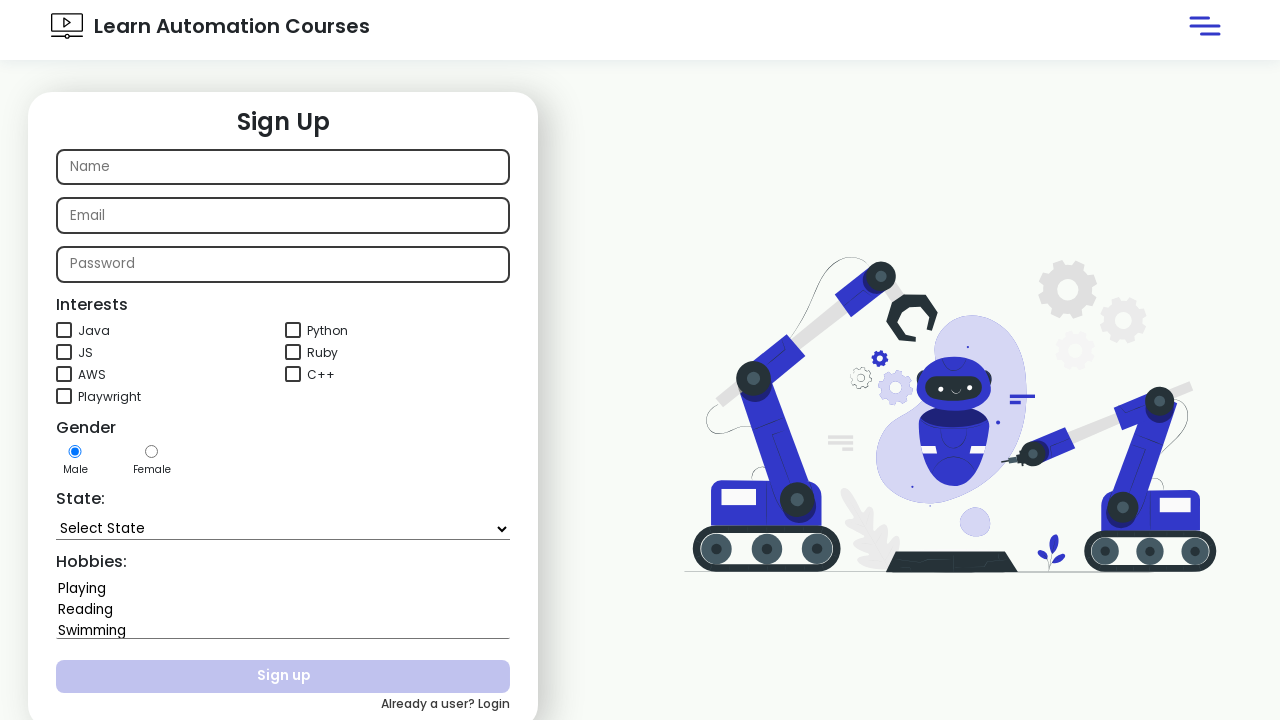

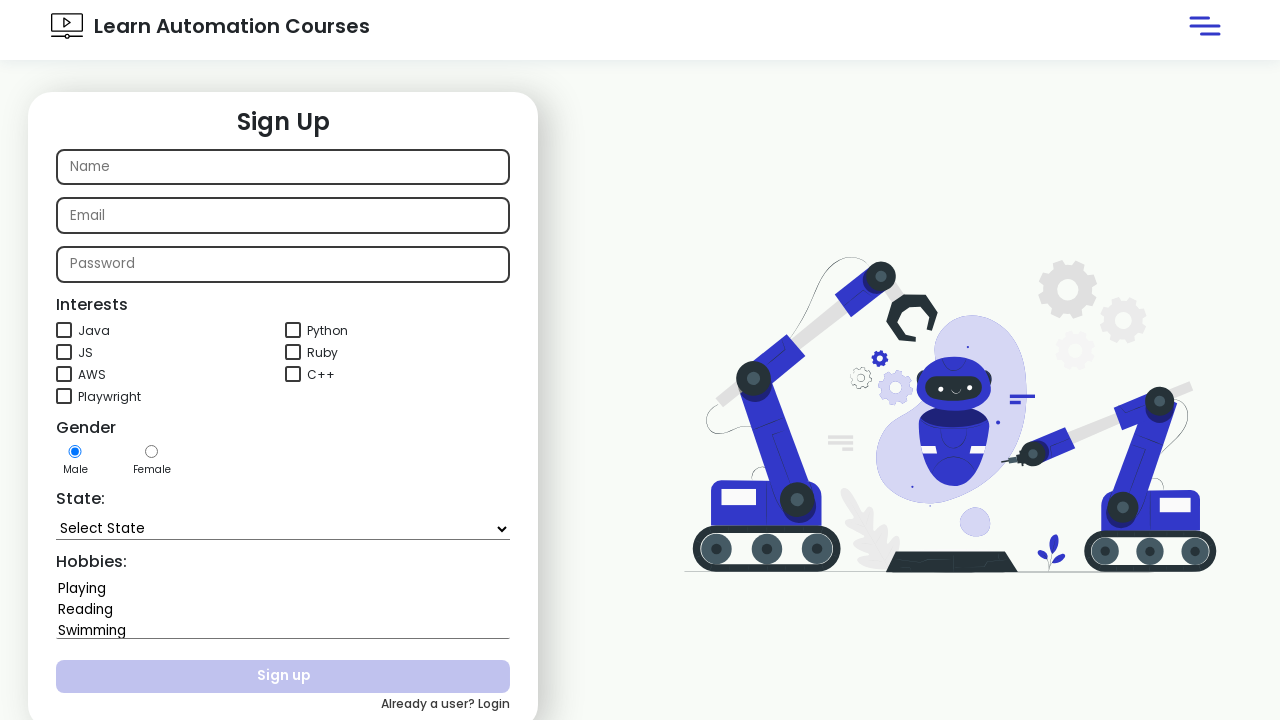